Tests the jQuery UI modal form dialog by navigating to the Modal form example, switching to the demo iframe, and adding multiple users through the dialog form by filling name, email, and password fields.

Starting URL: https://jqueryui.com/dialog/#default

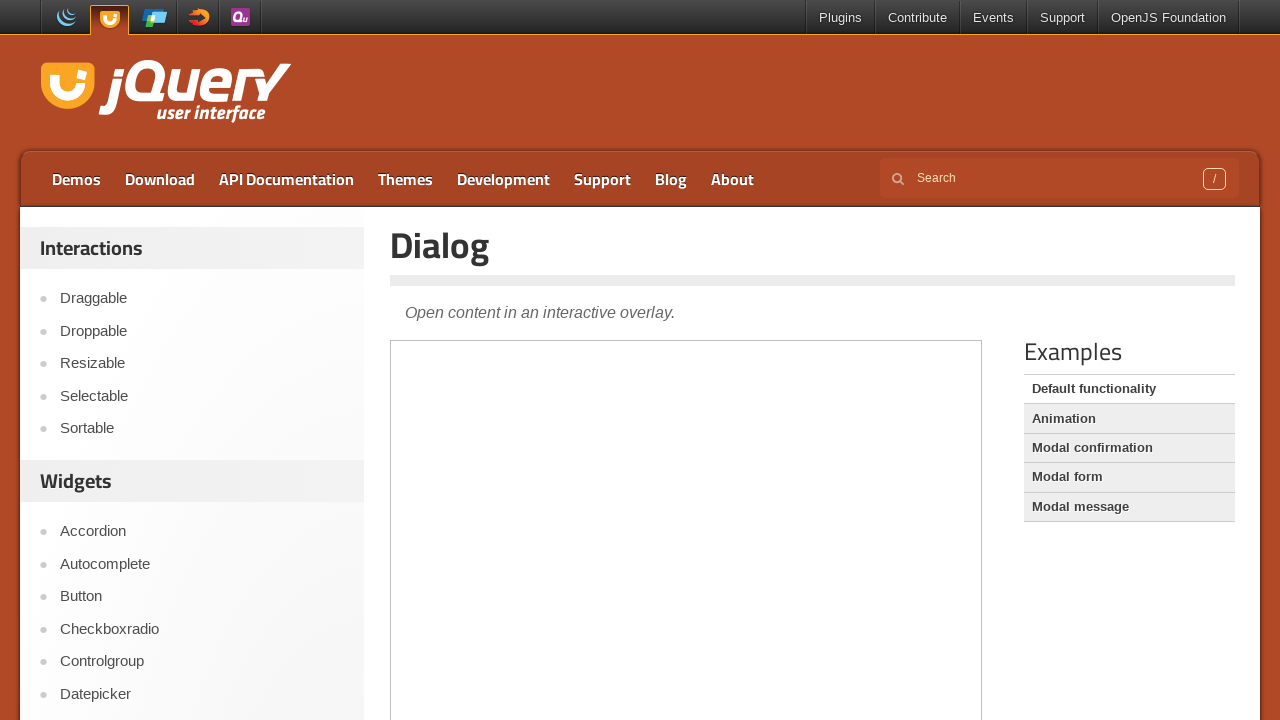

Clicked on 'Modal form' link to navigate to the modal form demo at (1129, 477) on a:has-text('Modal f')
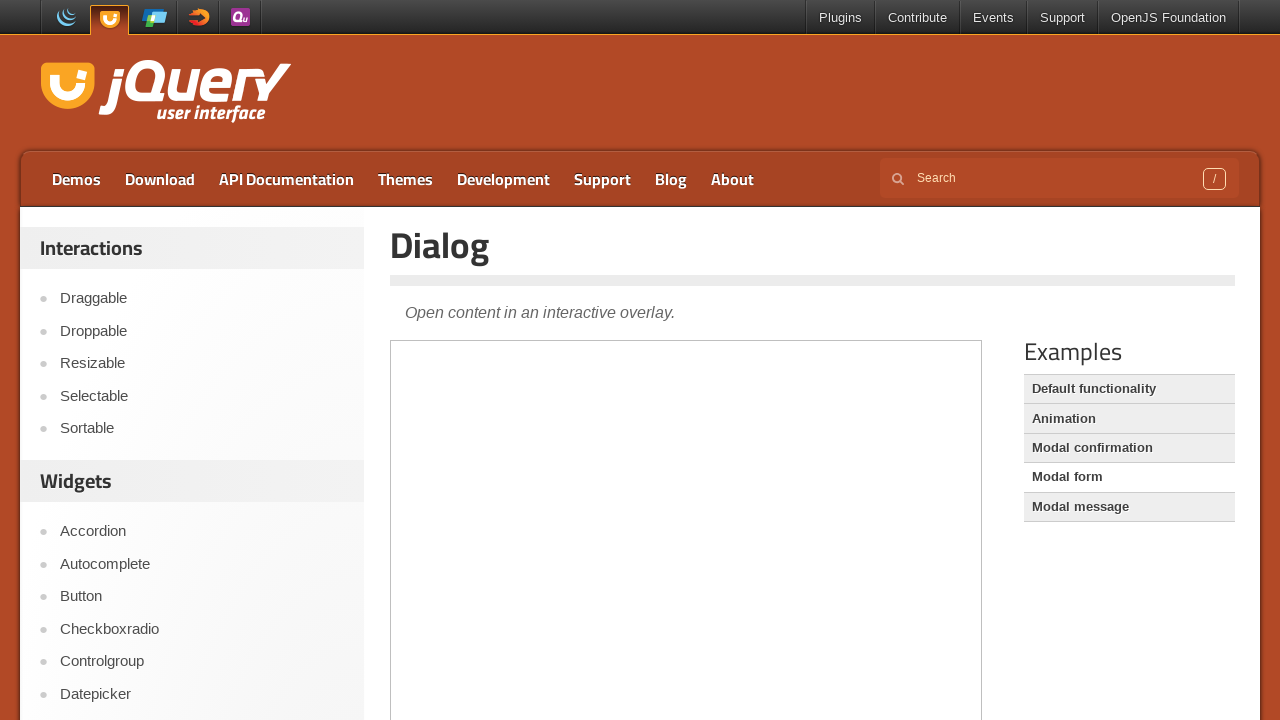

Demo frame loaded
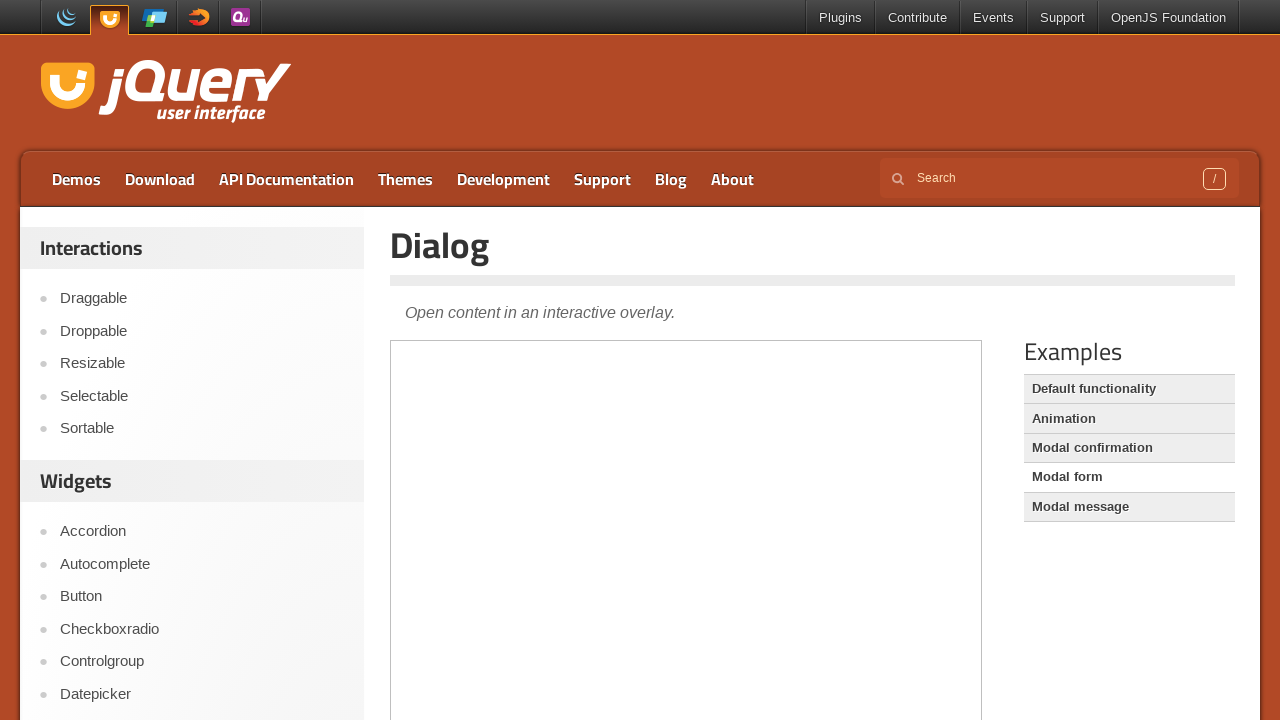

Switched to demo iframe
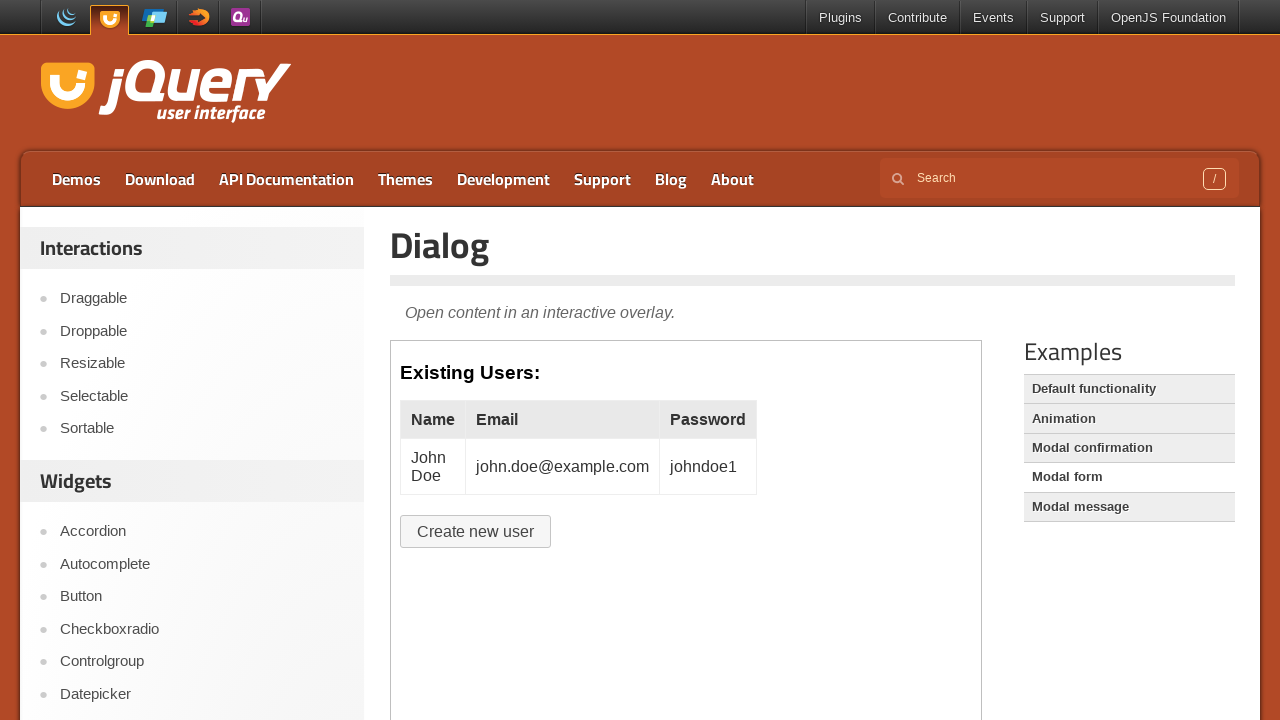

Modal form content loaded
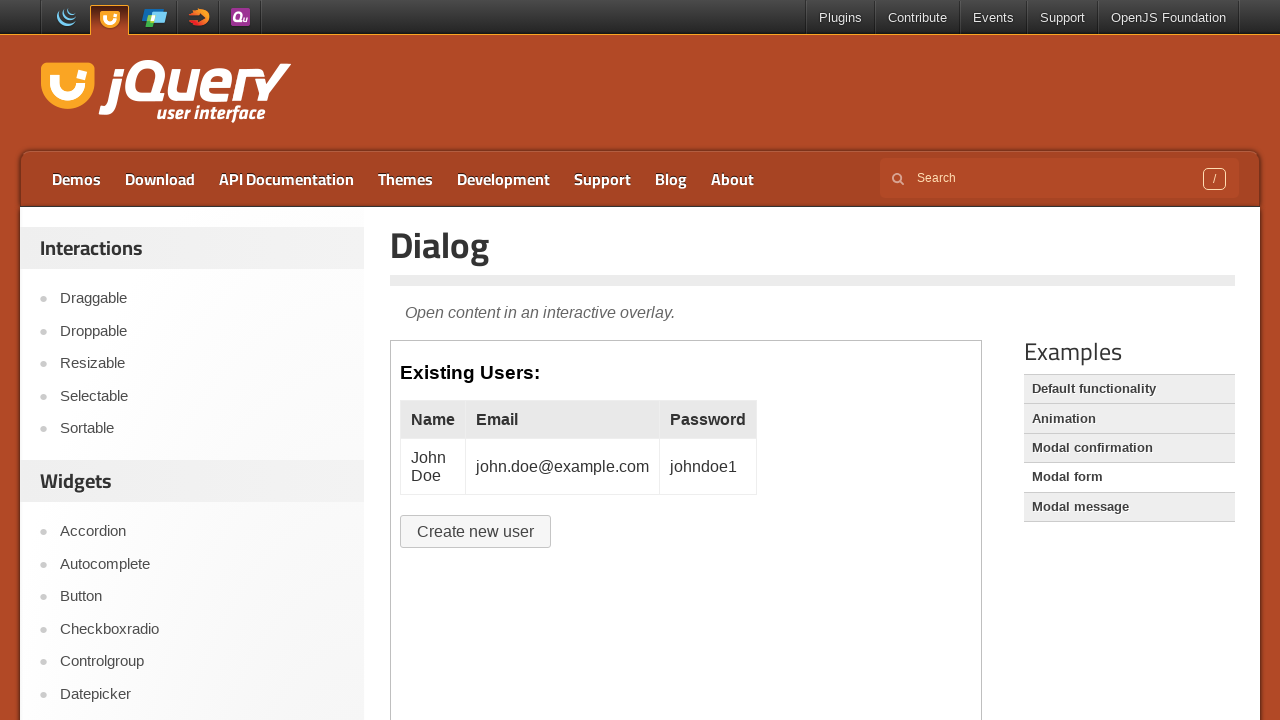

Clicked 'Create User' button to open dialog for first user at (476, 532) on iframe.demo-frame >> nth=0 >> internal:control=enter-frame >> #create-user
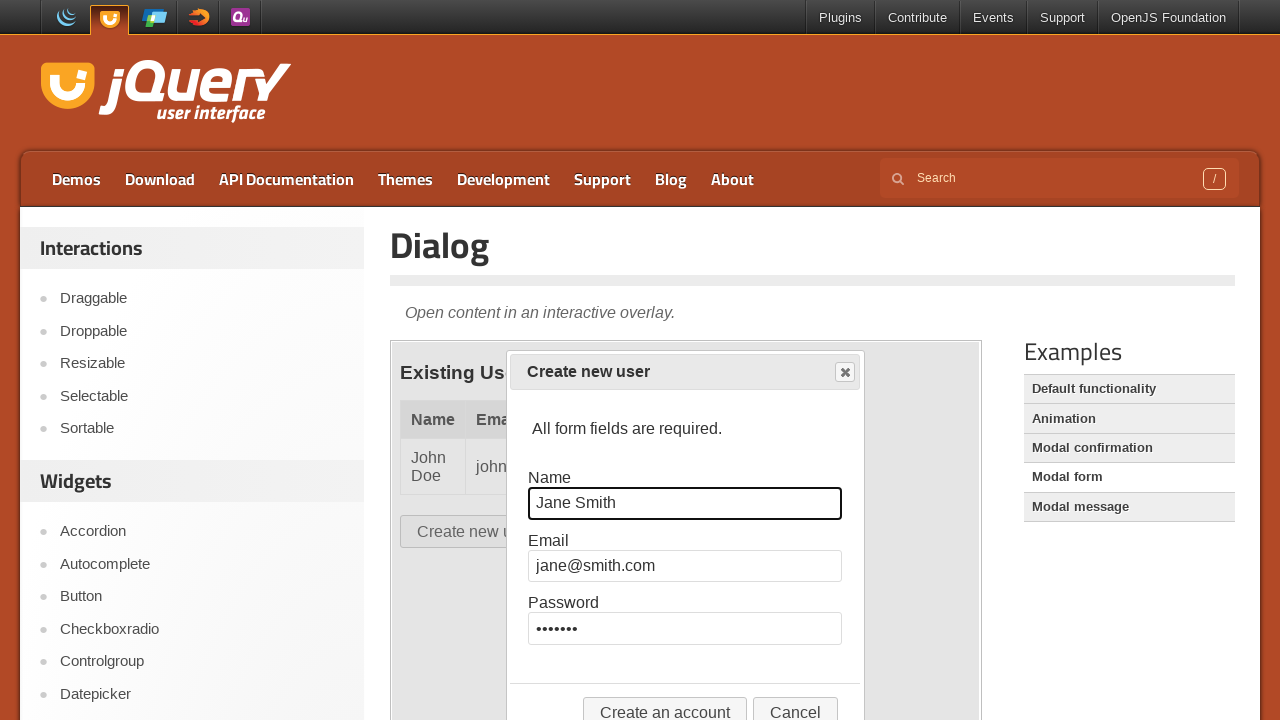

Cleared name field on iframe.demo-frame >> nth=0 >> internal:control=enter-frame >> #name
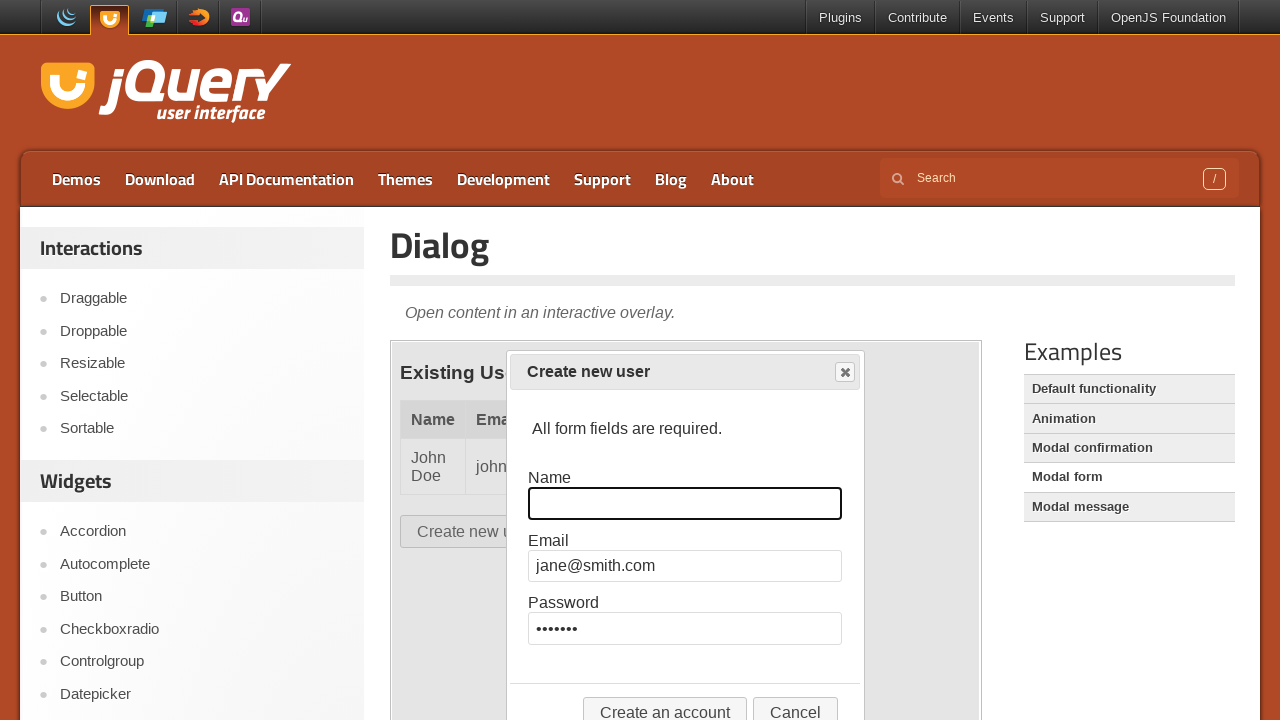

Filled name field with 'Jon' on iframe.demo-frame >> nth=0 >> internal:control=enter-frame >> #name
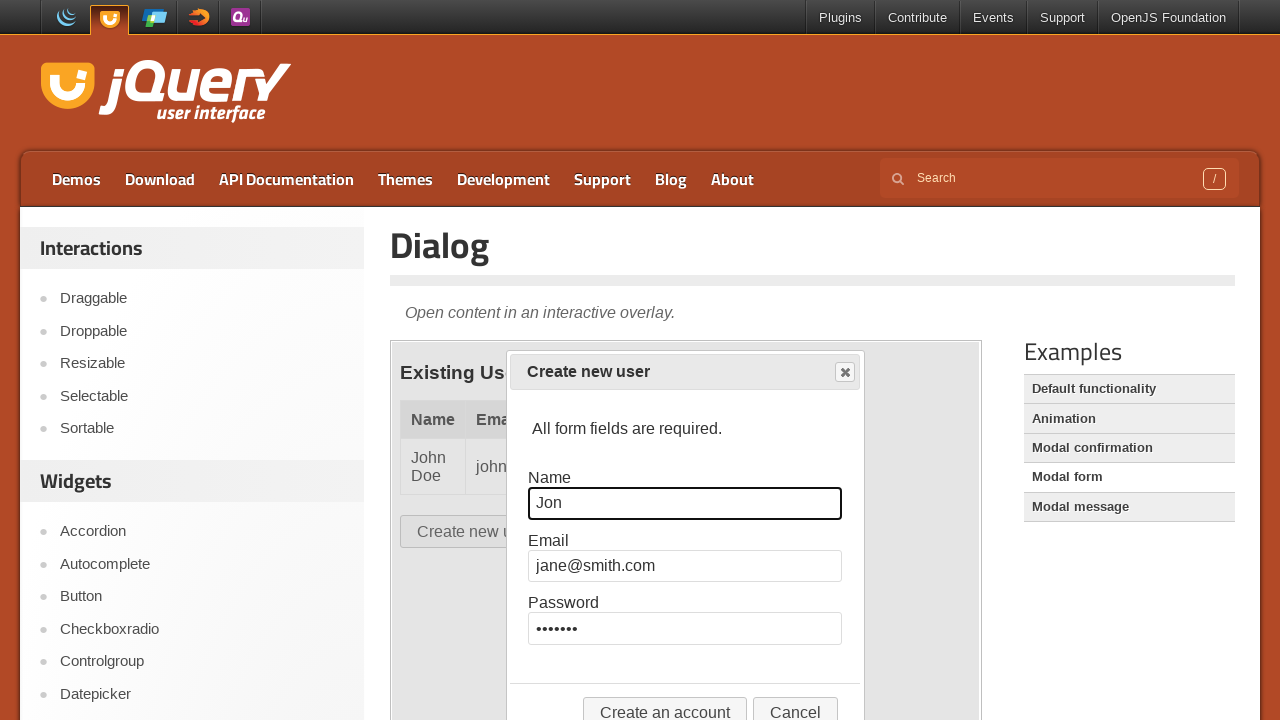

Cleared email field on iframe.demo-frame >> nth=0 >> internal:control=enter-frame >> #email
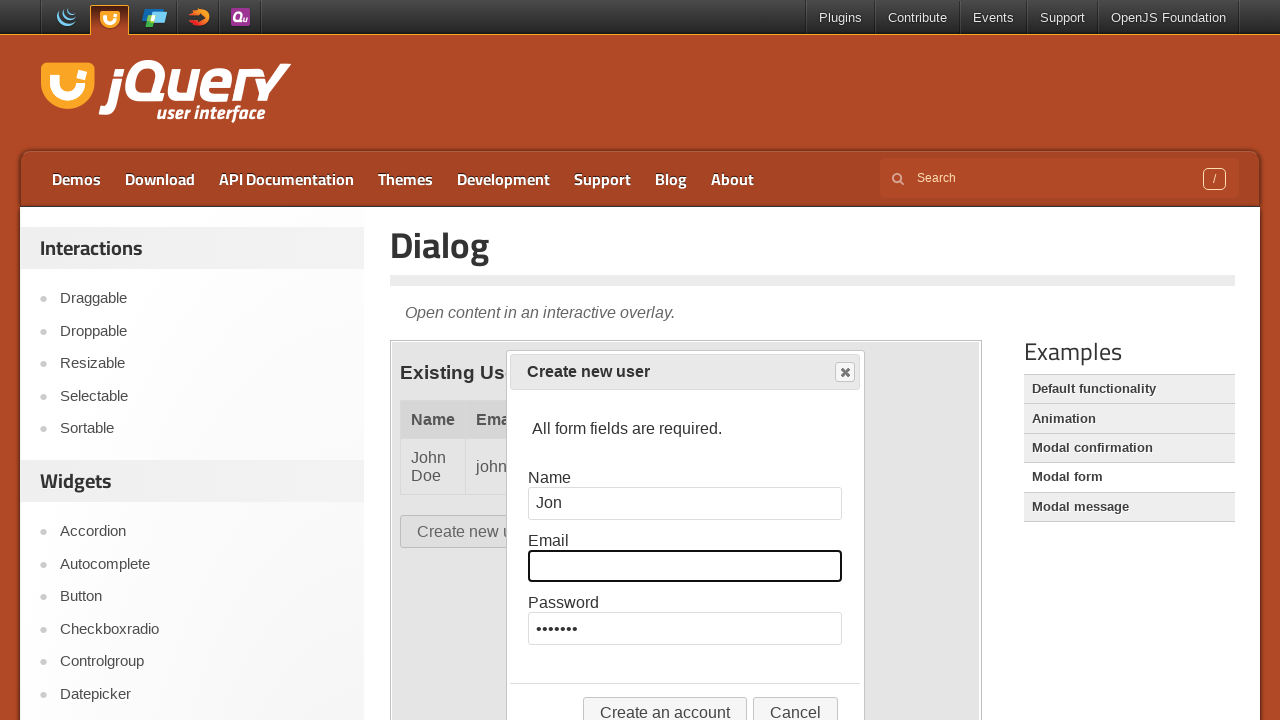

Filled email field with 'jon@dummy.com' on iframe.demo-frame >> nth=0 >> internal:control=enter-frame >> #email
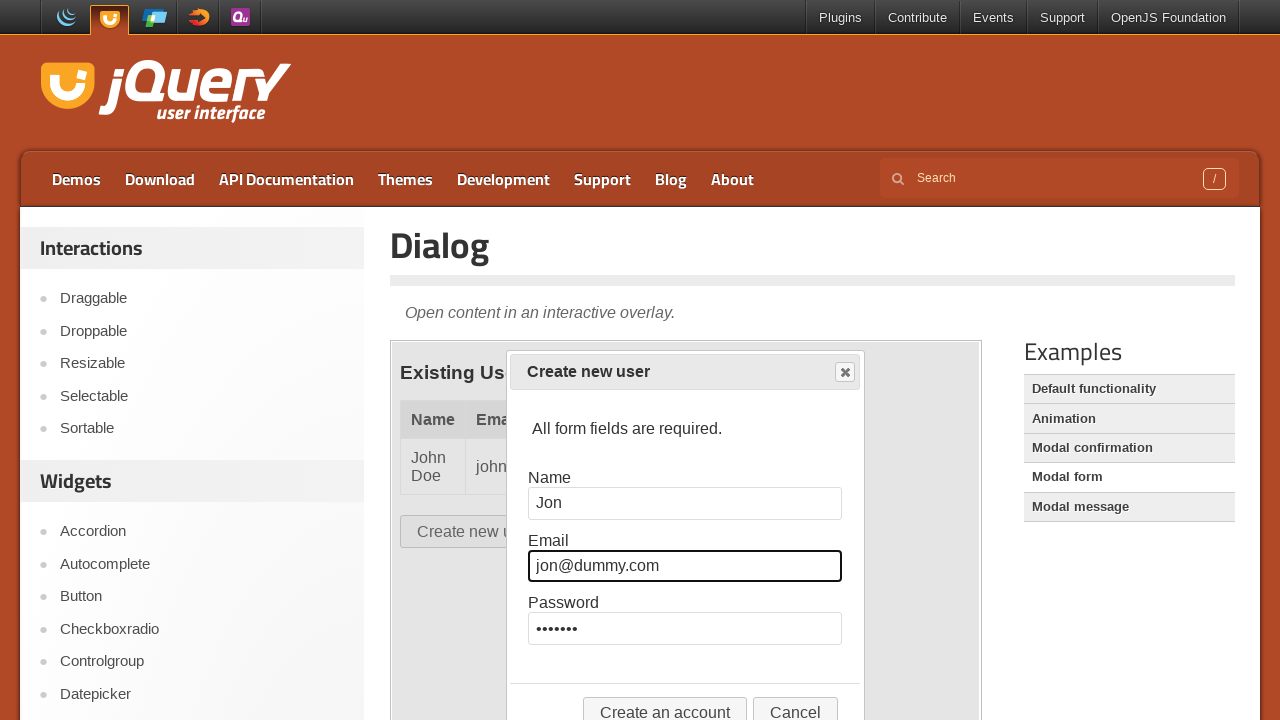

Cleared password field on iframe.demo-frame >> nth=0 >> internal:control=enter-frame >> #password
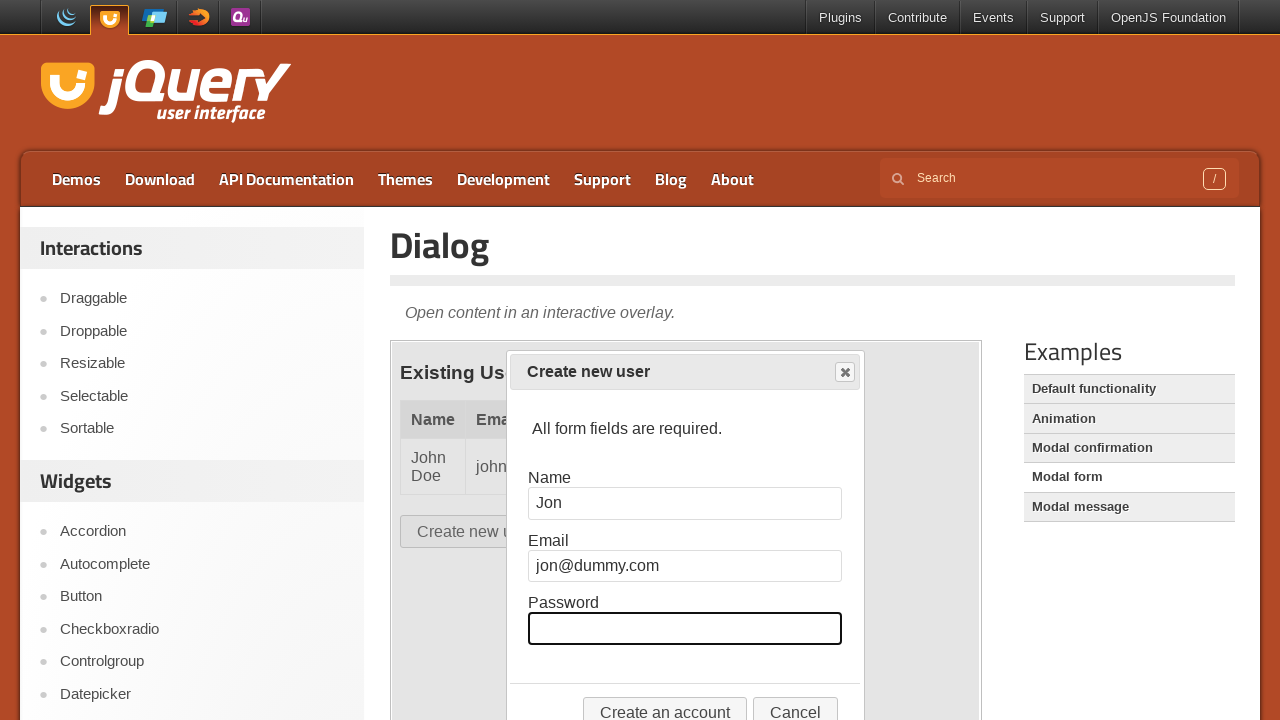

Filled password field with 'dummy' on iframe.demo-frame >> nth=0 >> internal:control=enter-frame >> #password
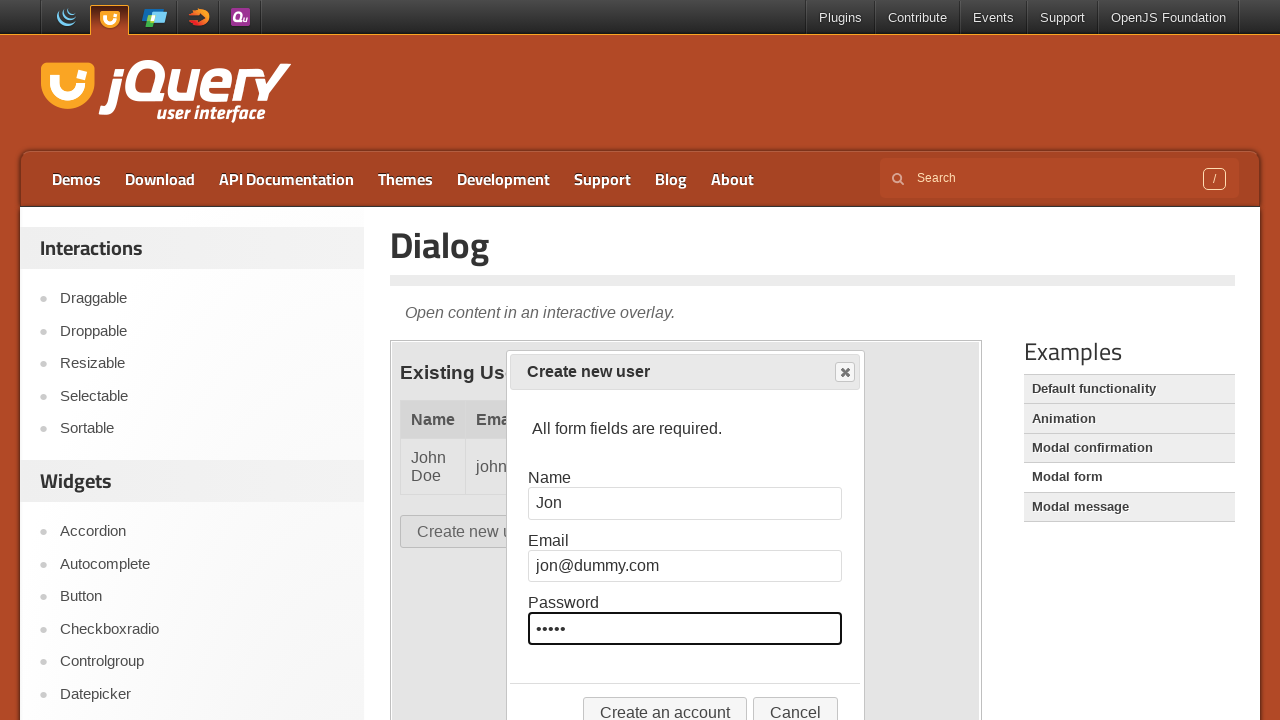

Clicked 'Create an account' button to add Jon at (665, 704) on iframe.demo-frame >> nth=0 >> internal:control=enter-frame >> button:has-text('C
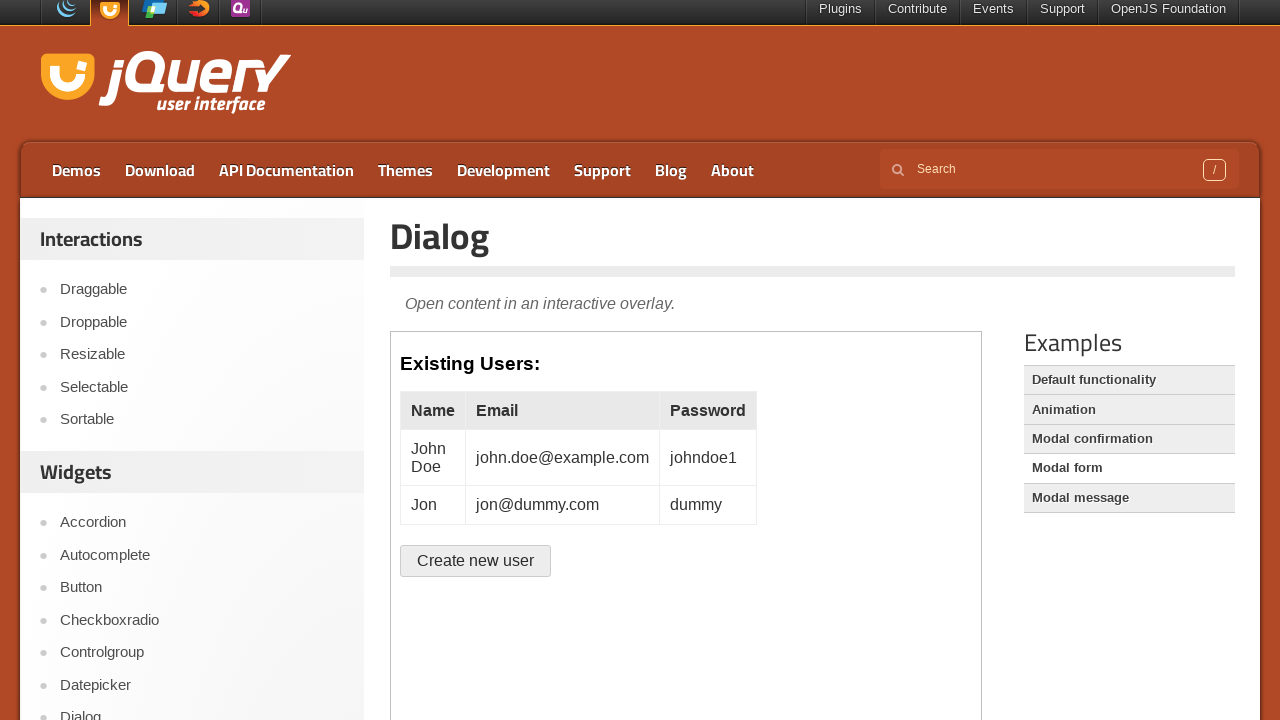

Clicked 'Create User' button to open dialog for second user at (476, 561) on iframe.demo-frame >> nth=0 >> internal:control=enter-frame >> #create-user
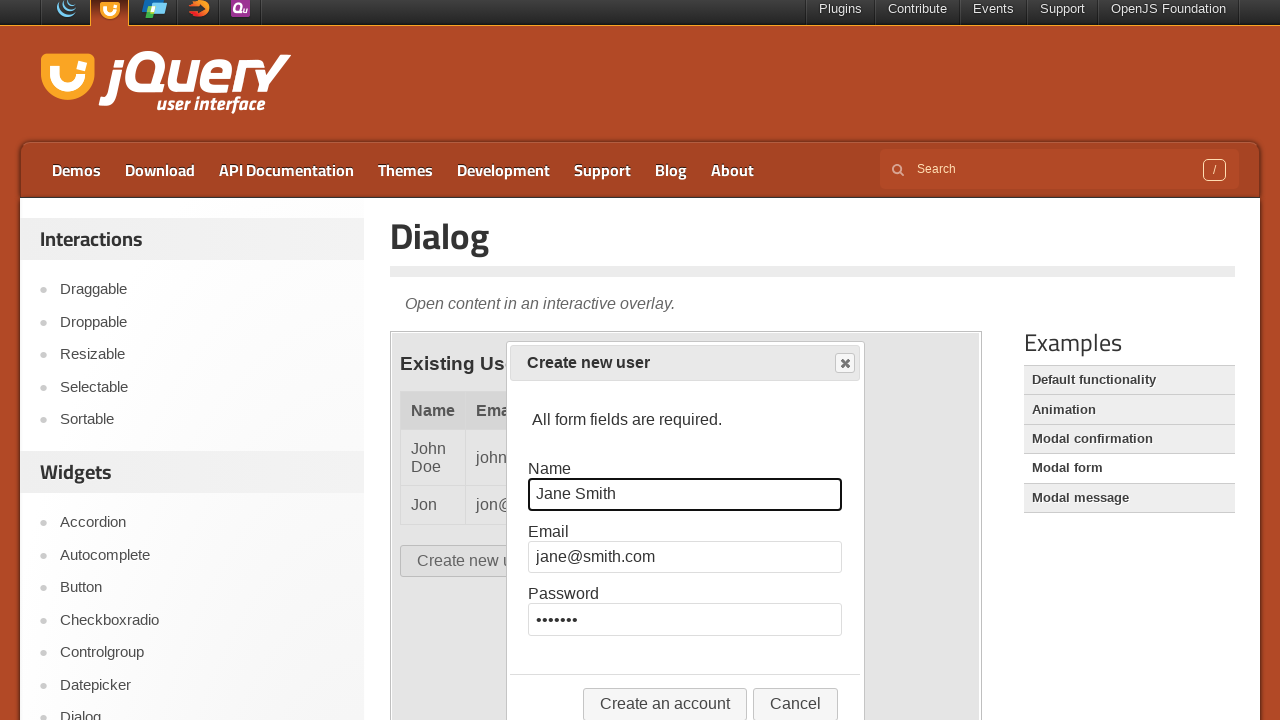

Cleared name field on iframe.demo-frame >> nth=0 >> internal:control=enter-frame >> #name
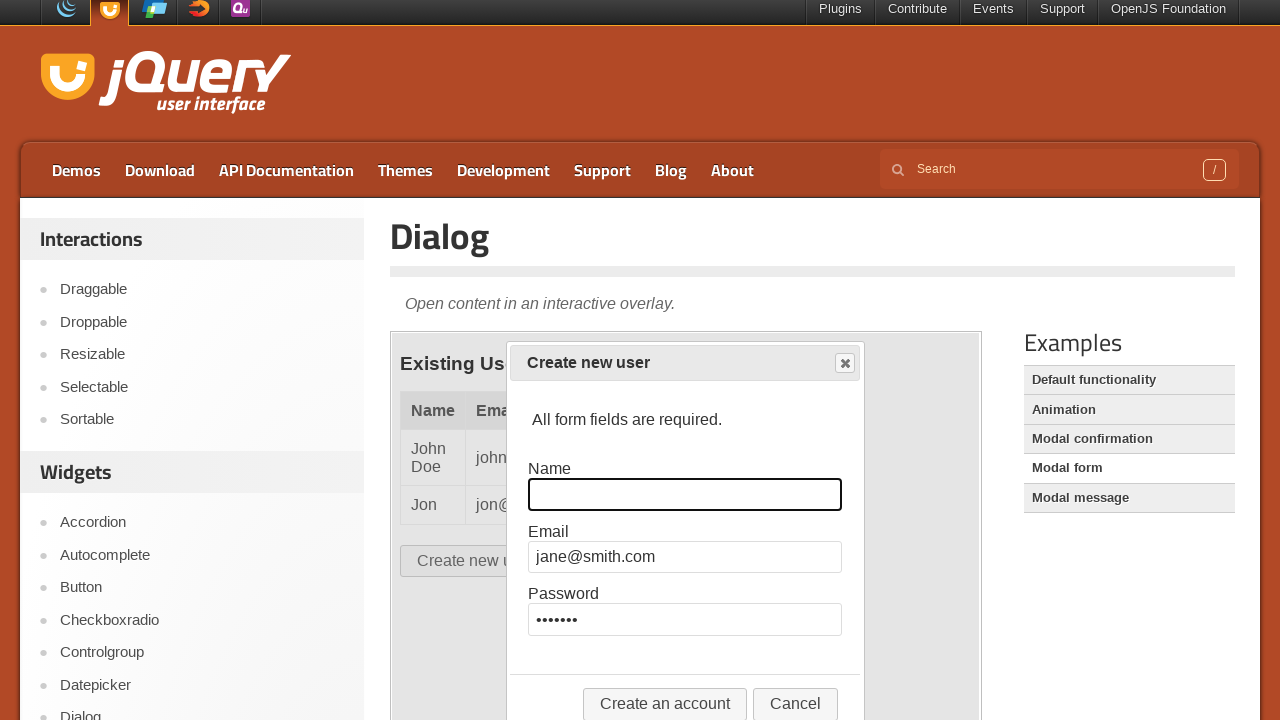

Filled name field with 'Mark' on iframe.demo-frame >> nth=0 >> internal:control=enter-frame >> #name
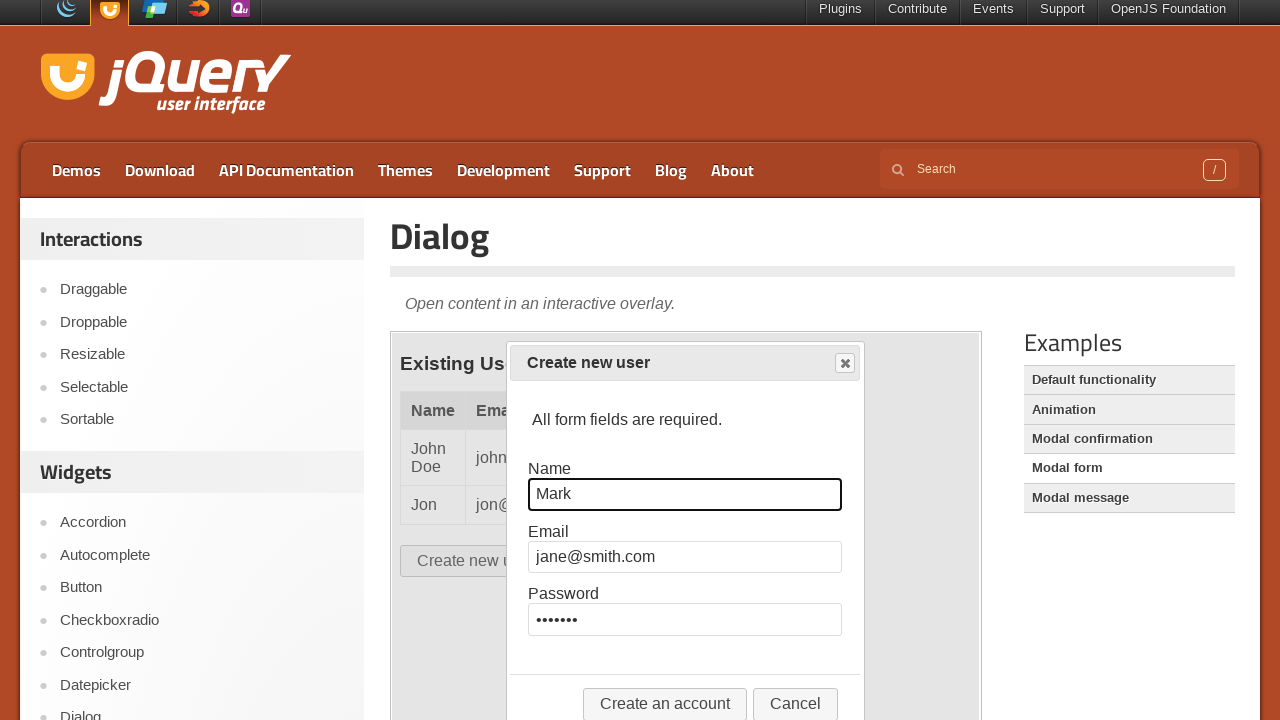

Cleared email field on iframe.demo-frame >> nth=0 >> internal:control=enter-frame >> #email
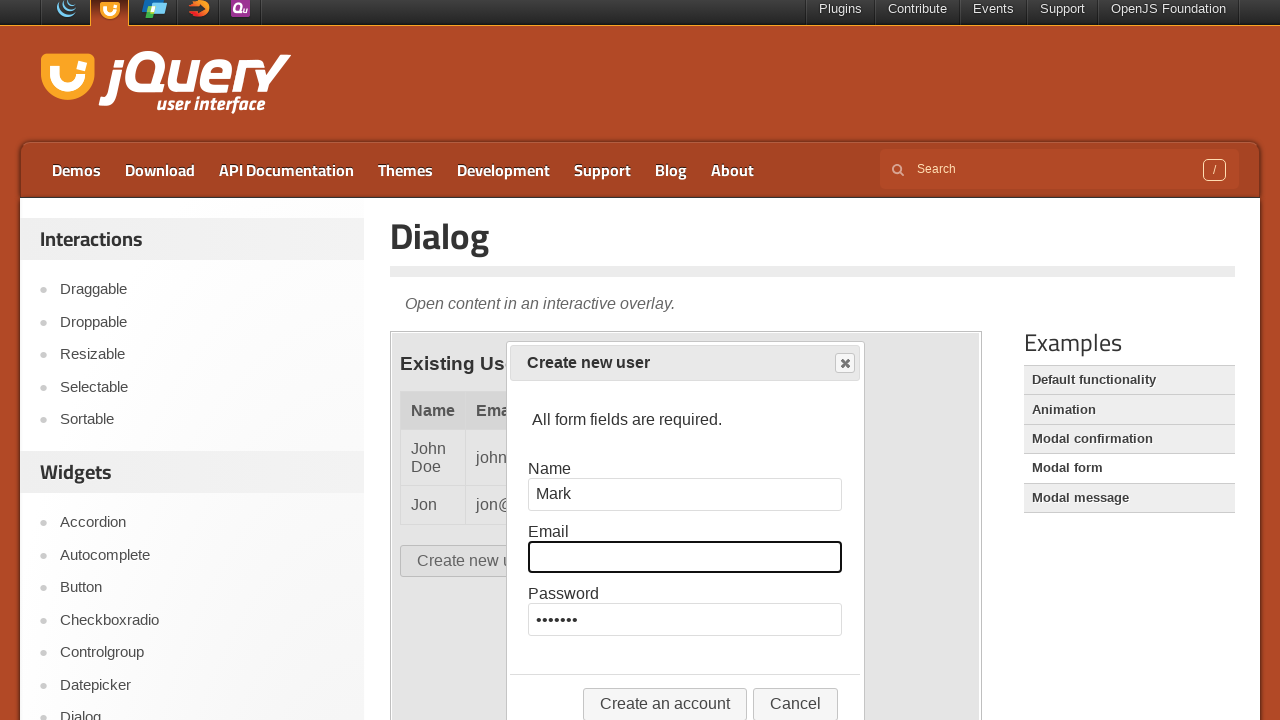

Filled email field with 'mark@dummy.com' on iframe.demo-frame >> nth=0 >> internal:control=enter-frame >> #email
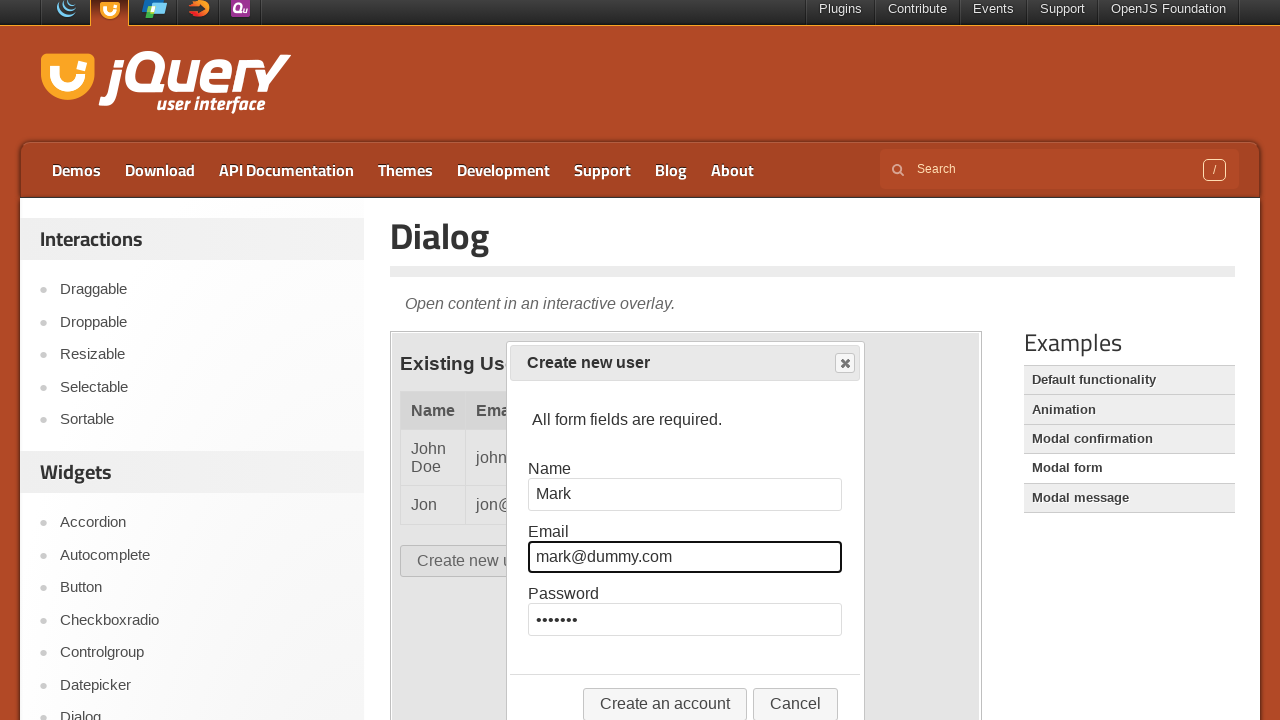

Cleared password field on iframe.demo-frame >> nth=0 >> internal:control=enter-frame >> #password
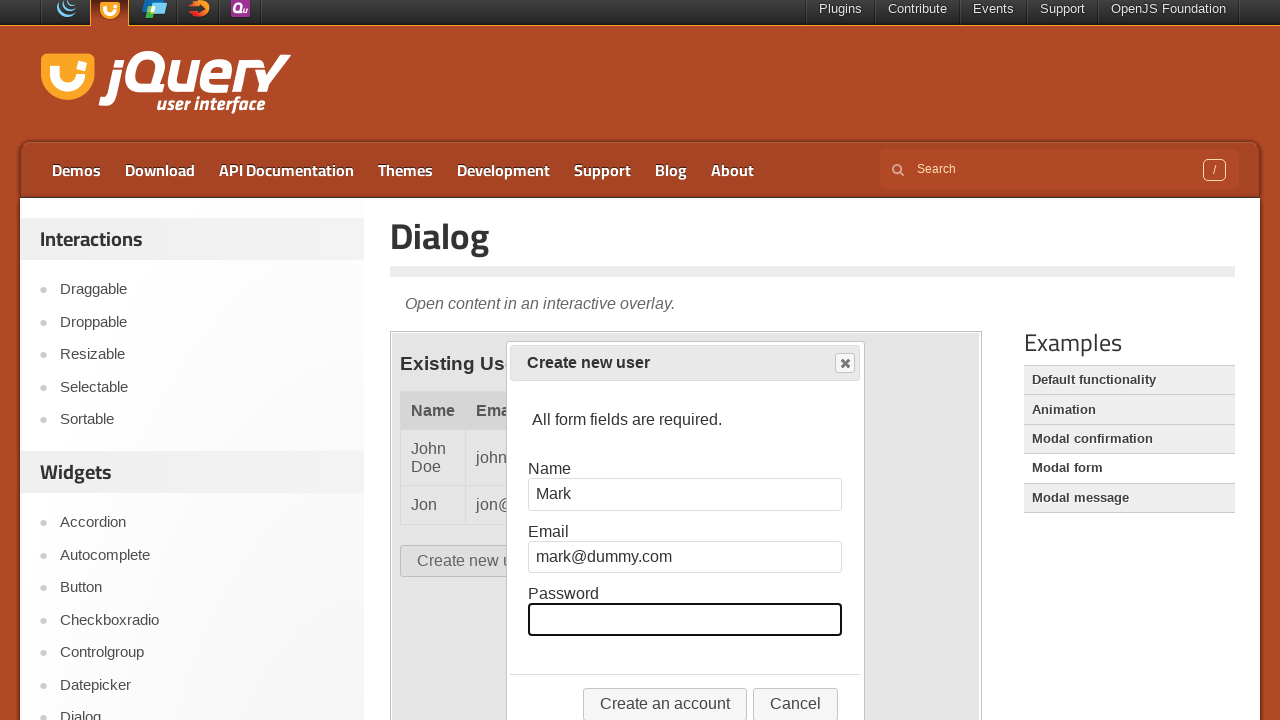

Filled password field with 'dummy1' on iframe.demo-frame >> nth=0 >> internal:control=enter-frame >> #password
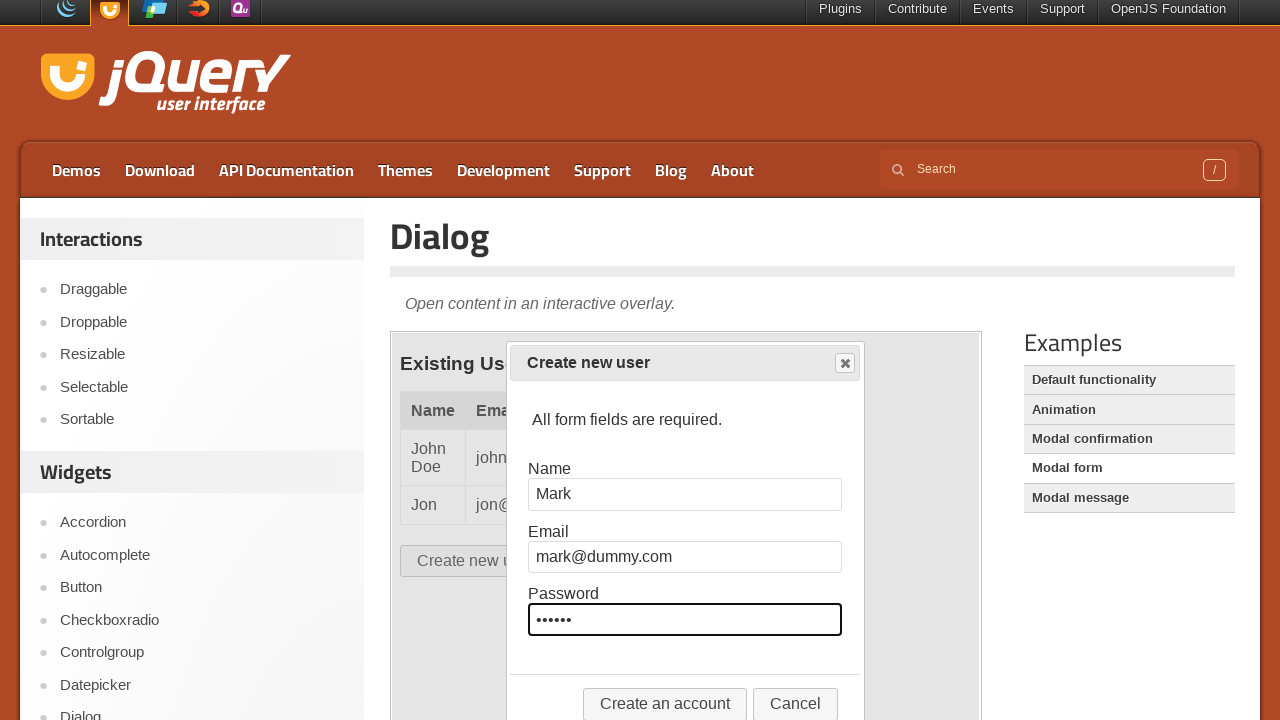

Clicked 'Create an account' button to add Mark at (665, 704) on iframe.demo-frame >> nth=0 >> internal:control=enter-frame >> button:has-text('C
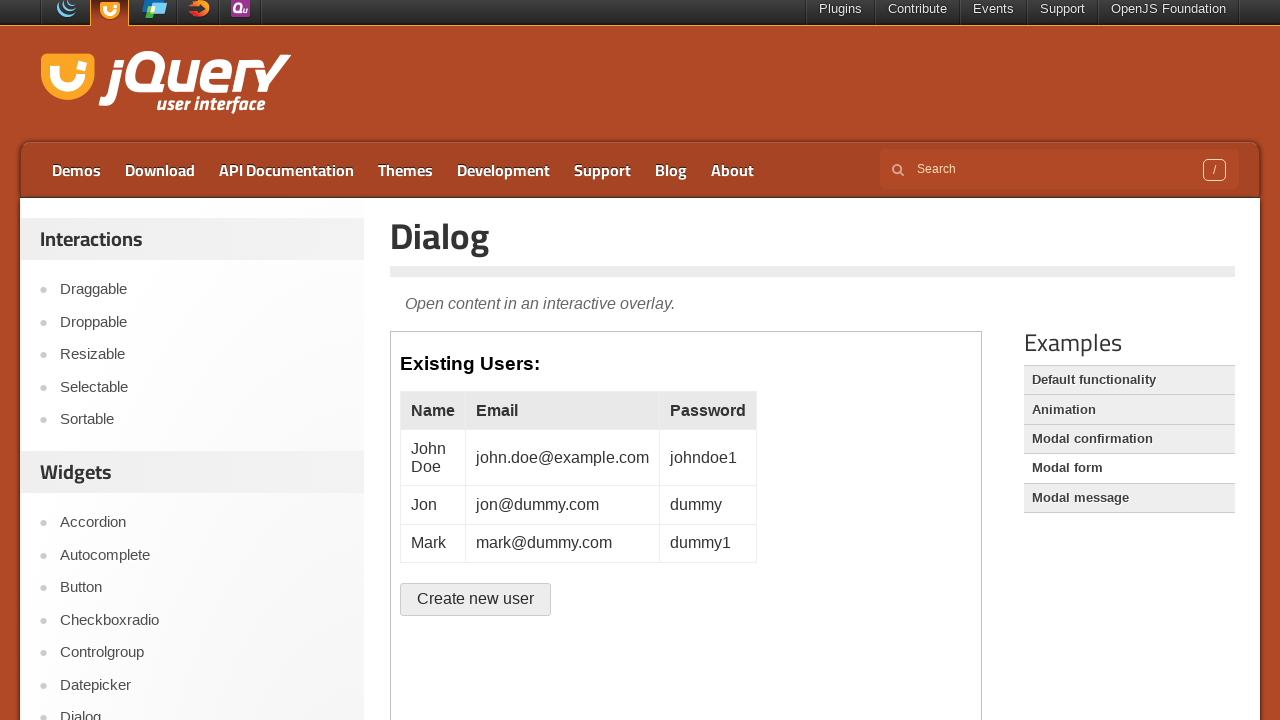

Clicked 'Create User' button to open dialog for third user at (476, 599) on iframe.demo-frame >> nth=0 >> internal:control=enter-frame >> #create-user
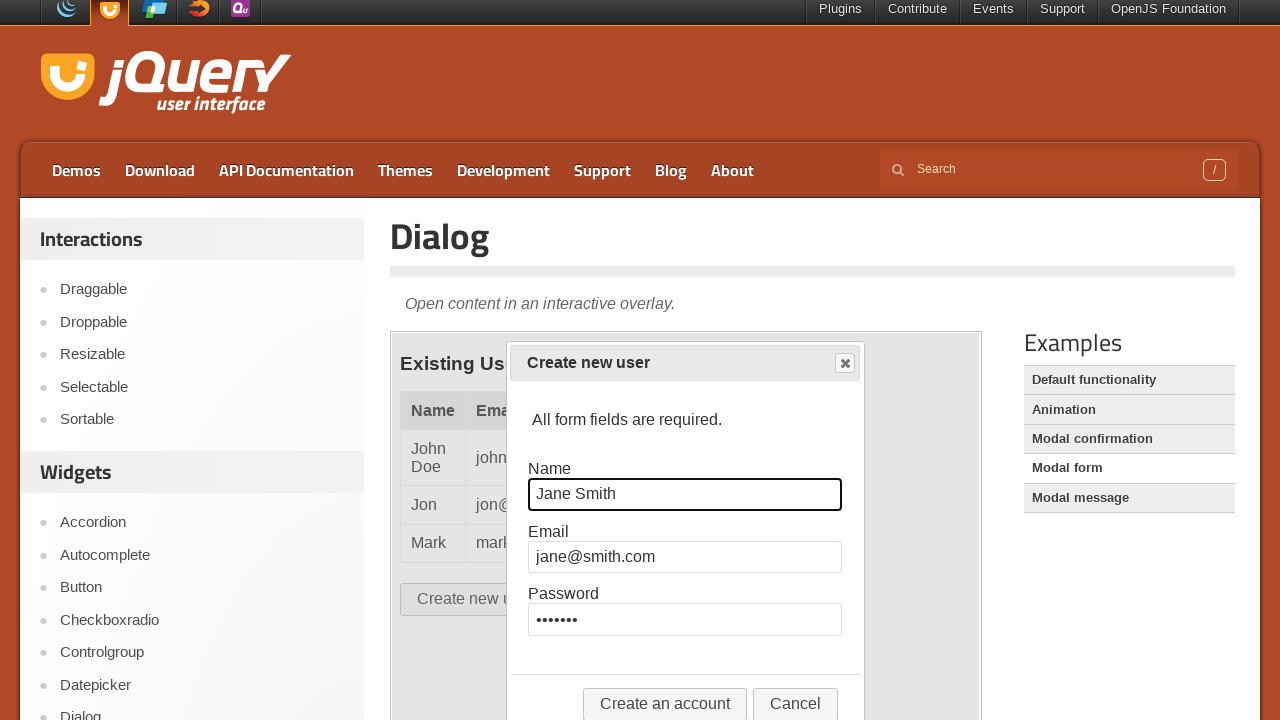

Cleared name field on iframe.demo-frame >> nth=0 >> internal:control=enter-frame >> #name
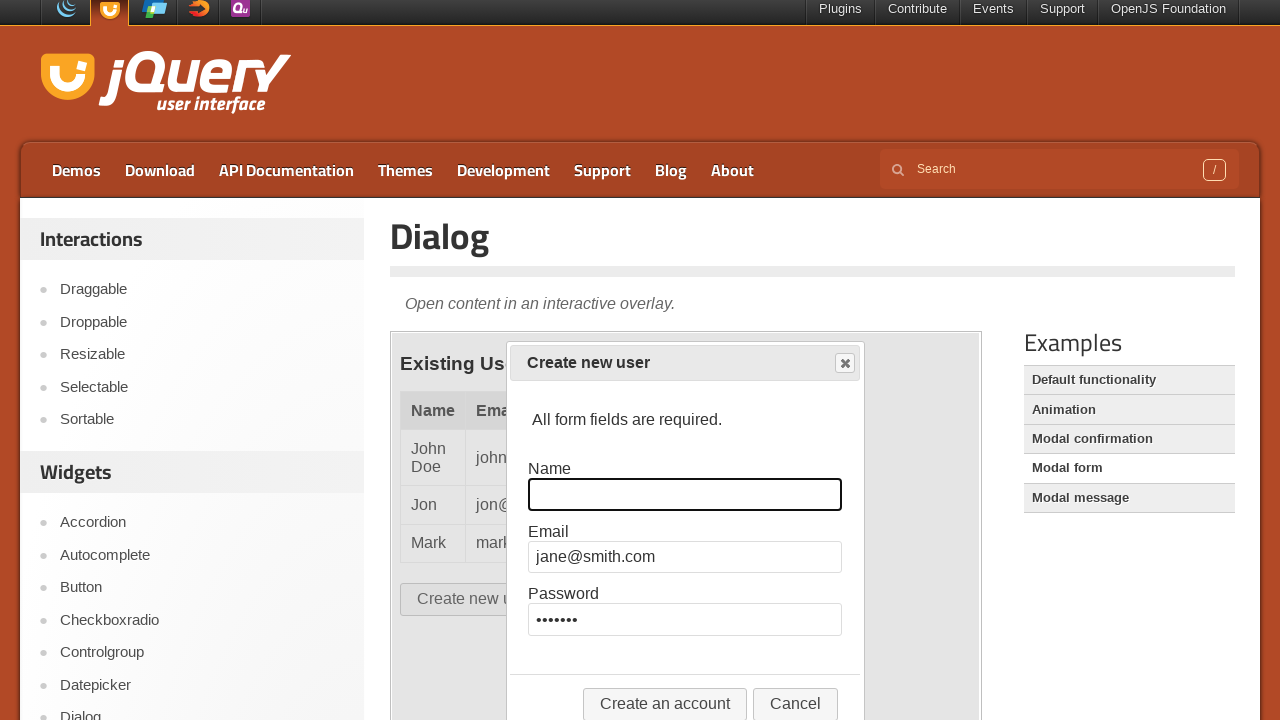

Filled name field with 'Tom' on iframe.demo-frame >> nth=0 >> internal:control=enter-frame >> #name
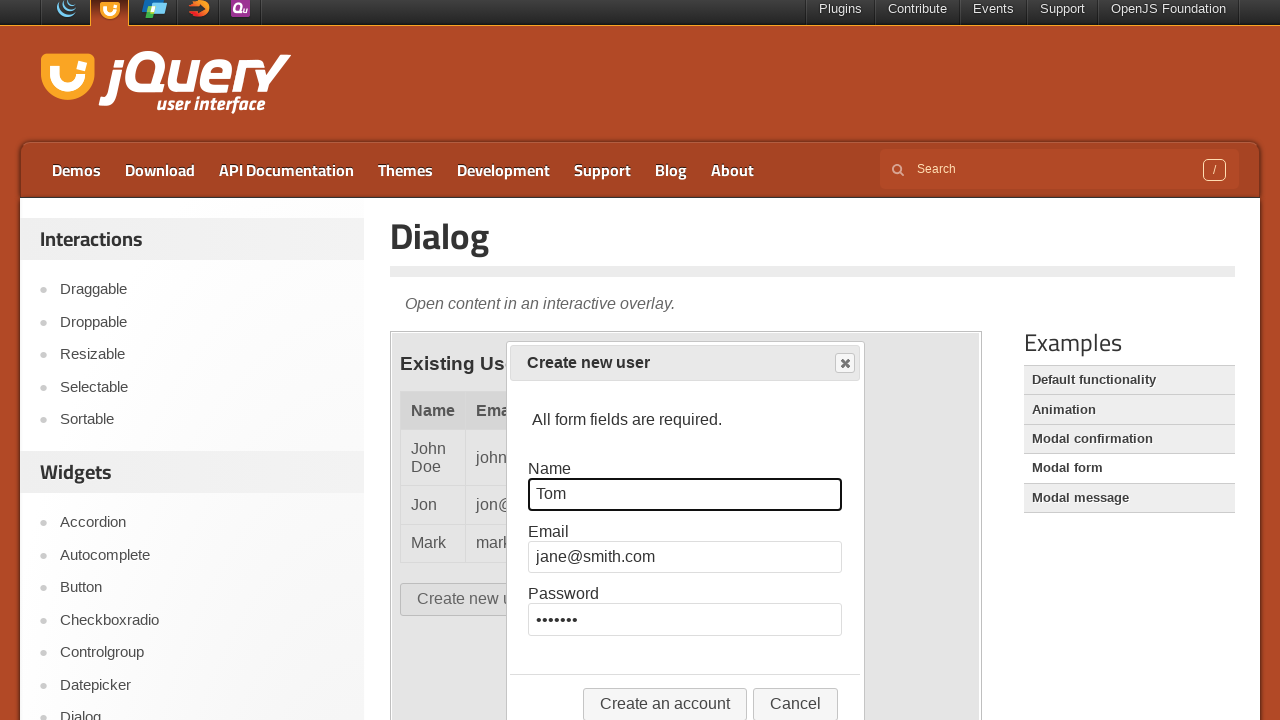

Cleared email field on iframe.demo-frame >> nth=0 >> internal:control=enter-frame >> #email
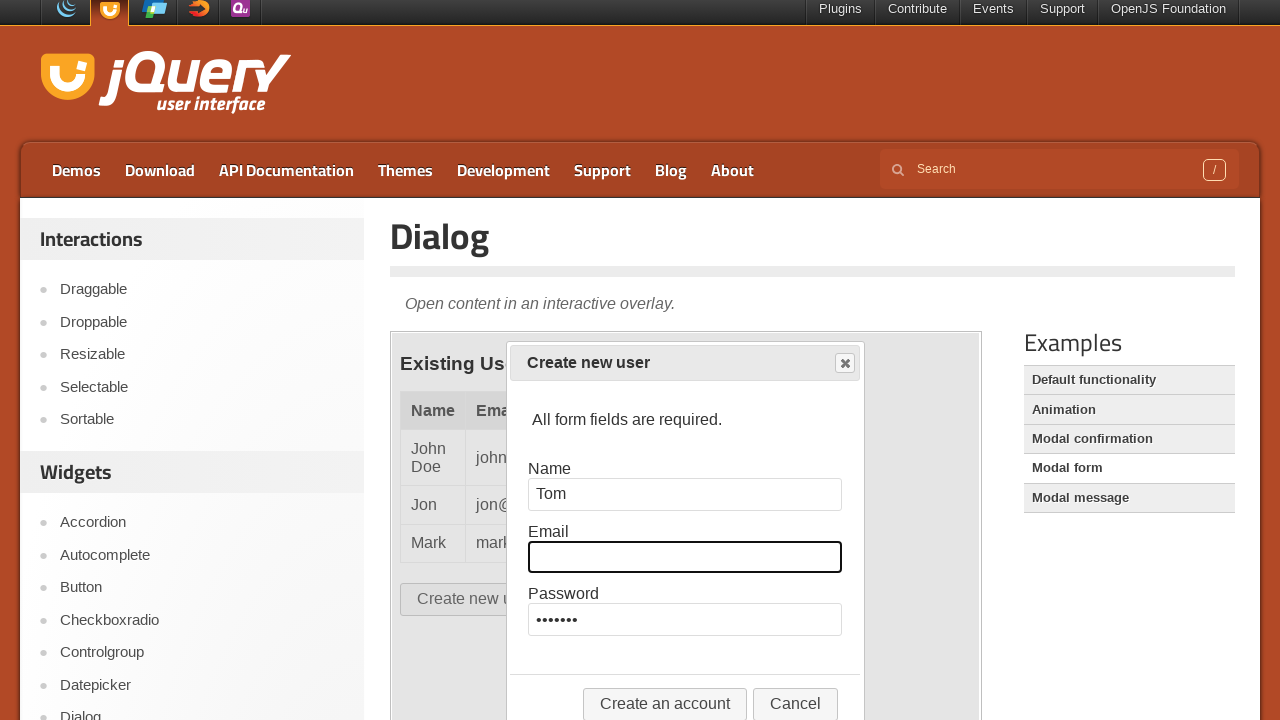

Filled email field with 'tom@dummy.com' on iframe.demo-frame >> nth=0 >> internal:control=enter-frame >> #email
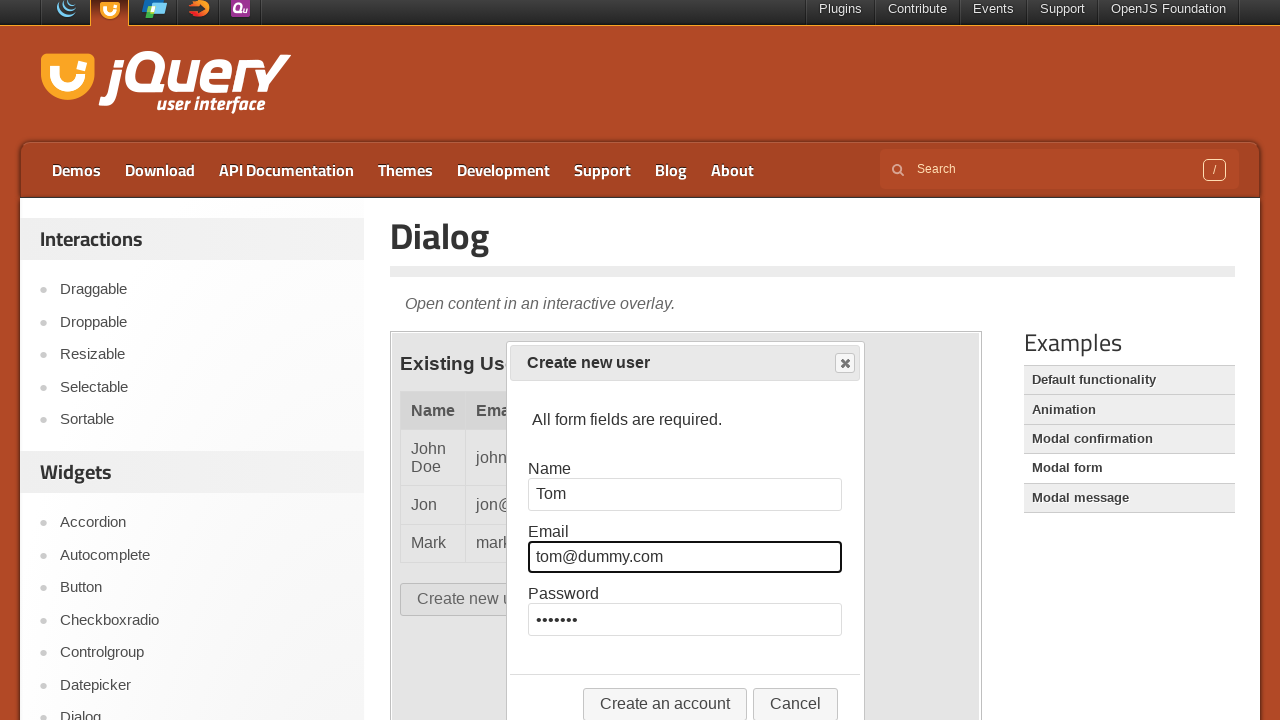

Cleared password field on iframe.demo-frame >> nth=0 >> internal:control=enter-frame >> #password
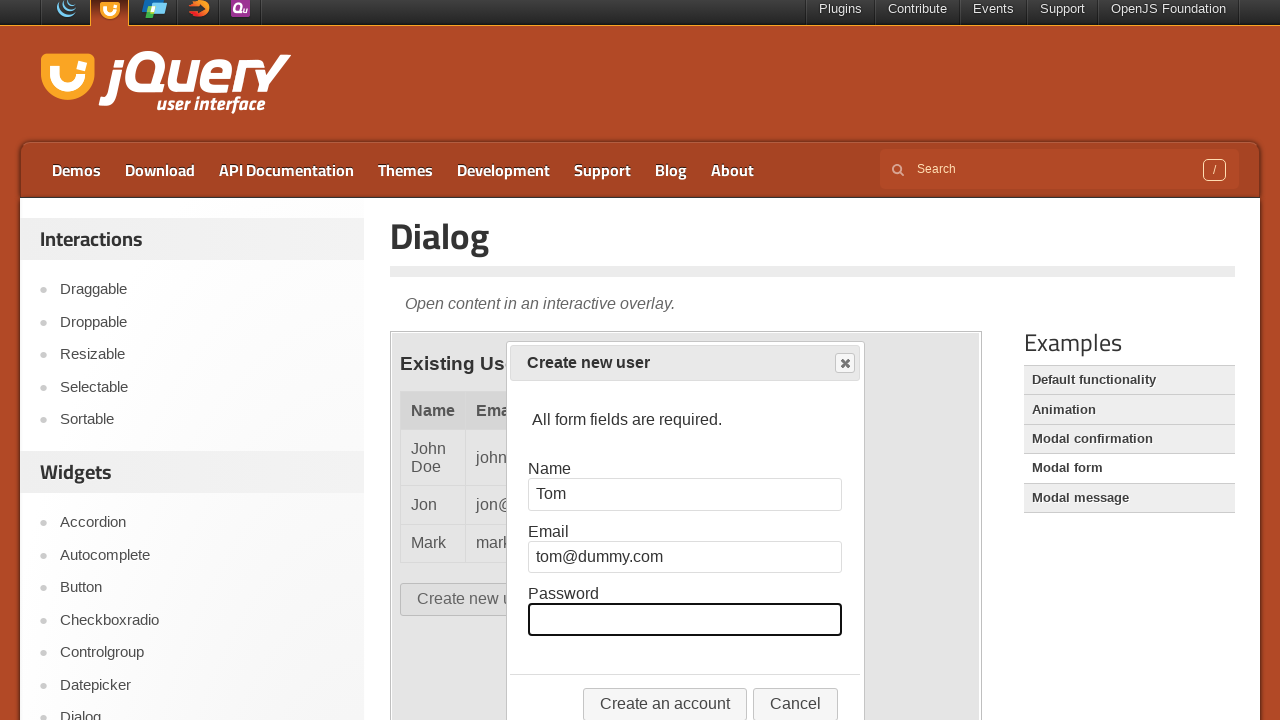

Filled password field with 'dummy2' on iframe.demo-frame >> nth=0 >> internal:control=enter-frame >> #password
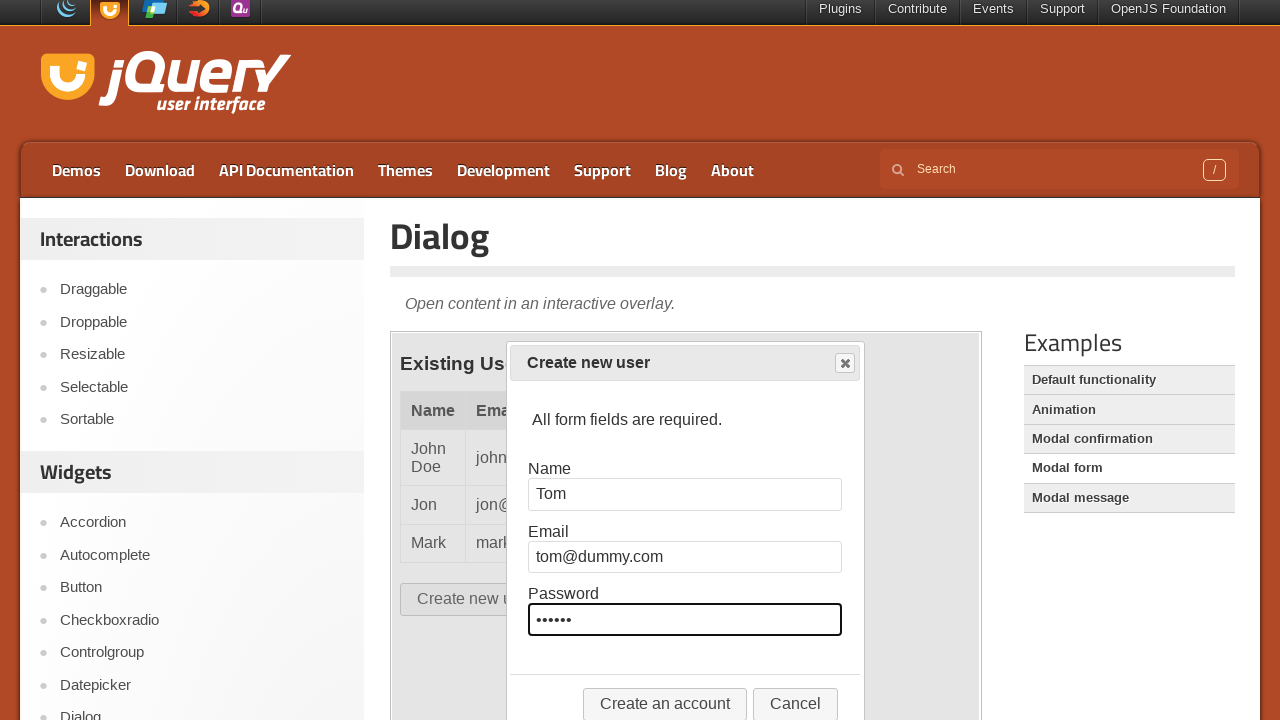

Clicked 'Create an account' button to add Tom at (665, 704) on iframe.demo-frame >> nth=0 >> internal:control=enter-frame >> button:has-text('C
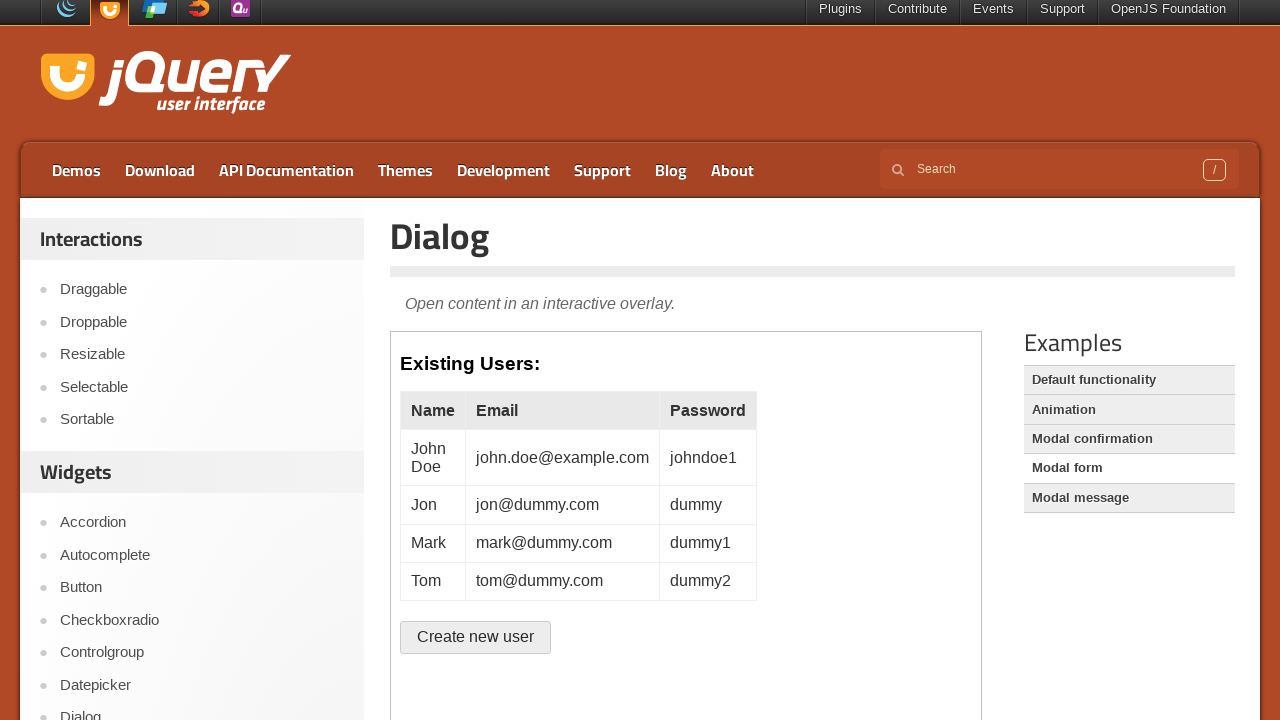

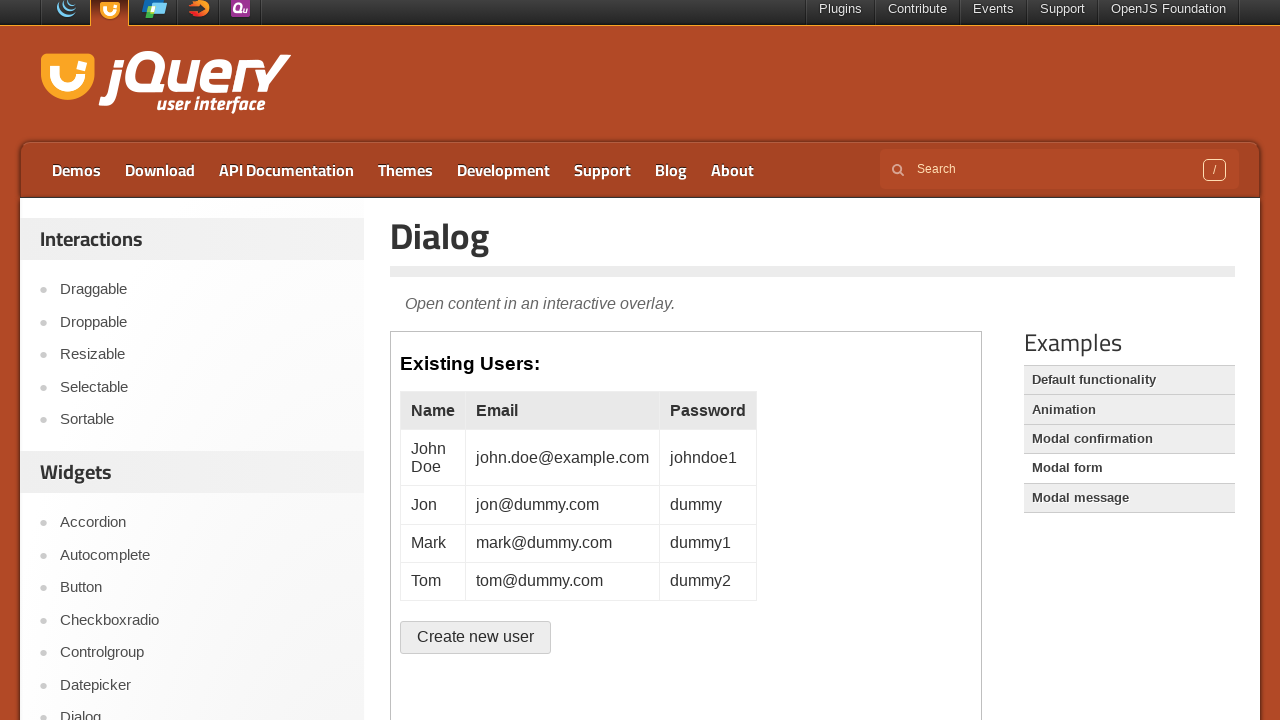